Tests window popup handling by opening a new window, switching between parent and child windows, and closing the child window

Starting URL: https://demo.automationtesting.in/Windows.html

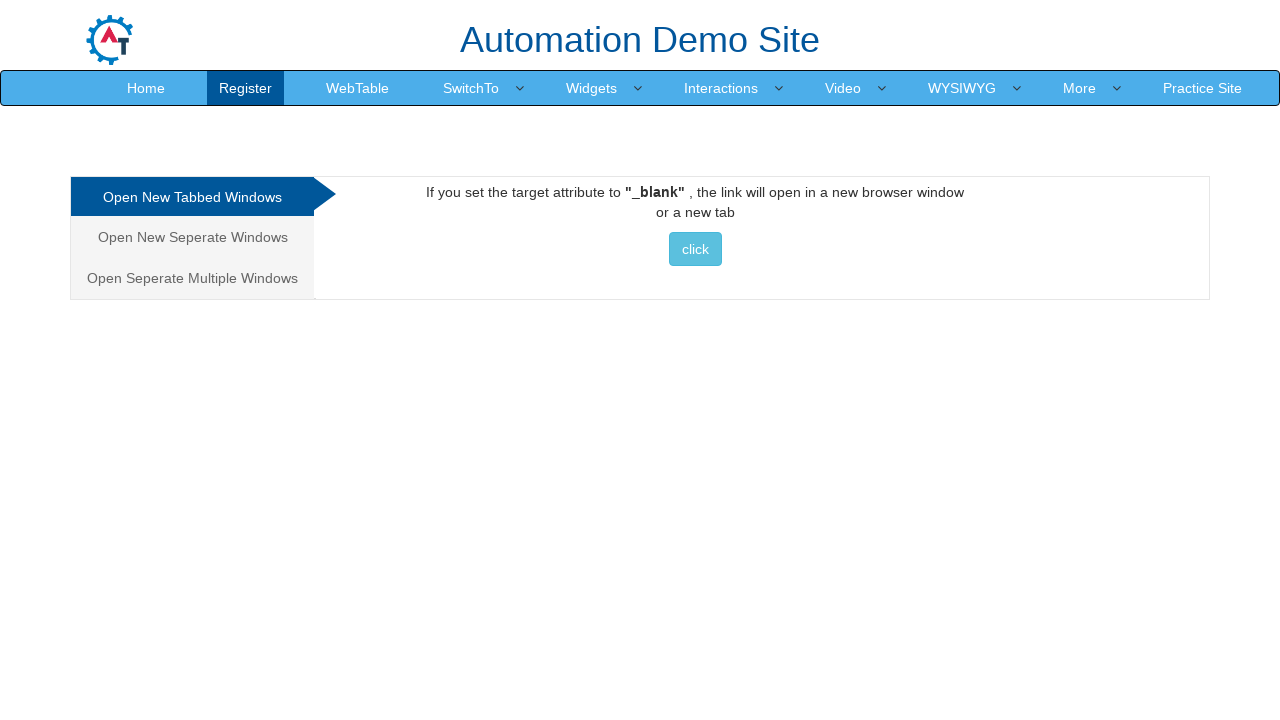

Clicked on 'Open New Separate Windows' tab at (192, 237) on xpath=//a[contains(text(),'Open New Seperate Windows')]
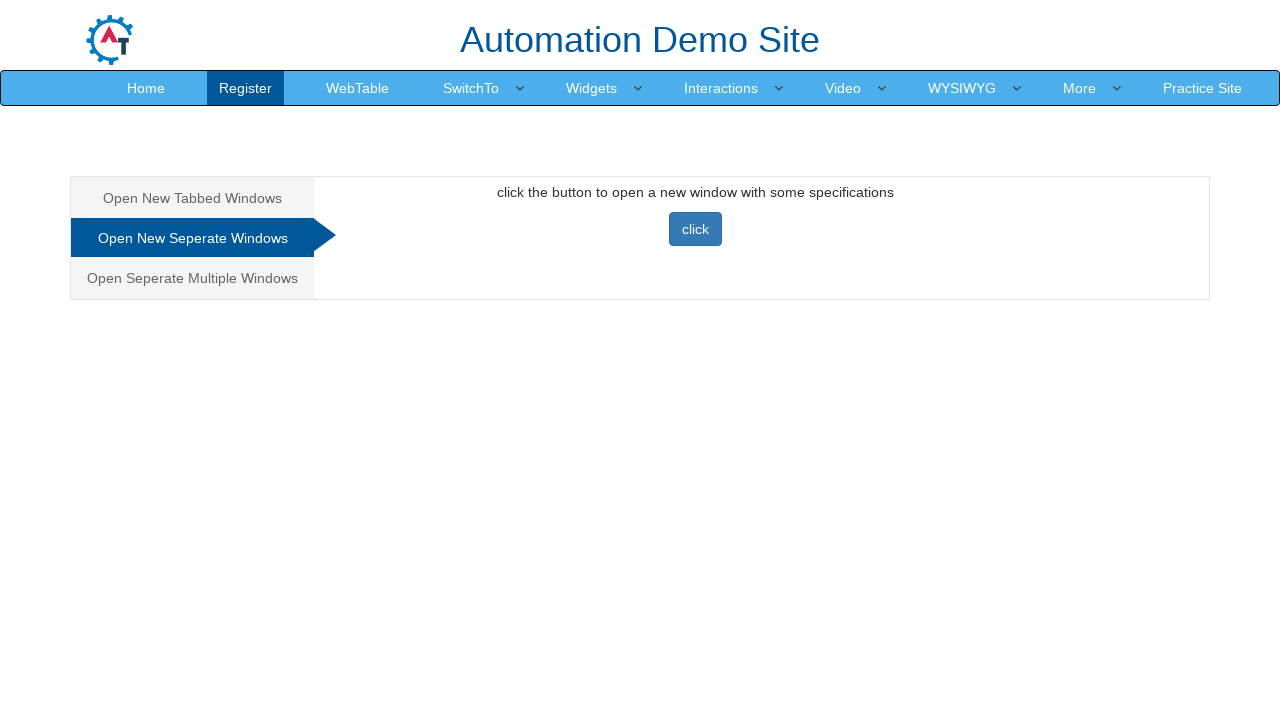

Clicked button to open new window at (695, 229) on xpath=//button[@class='btn btn-primary']
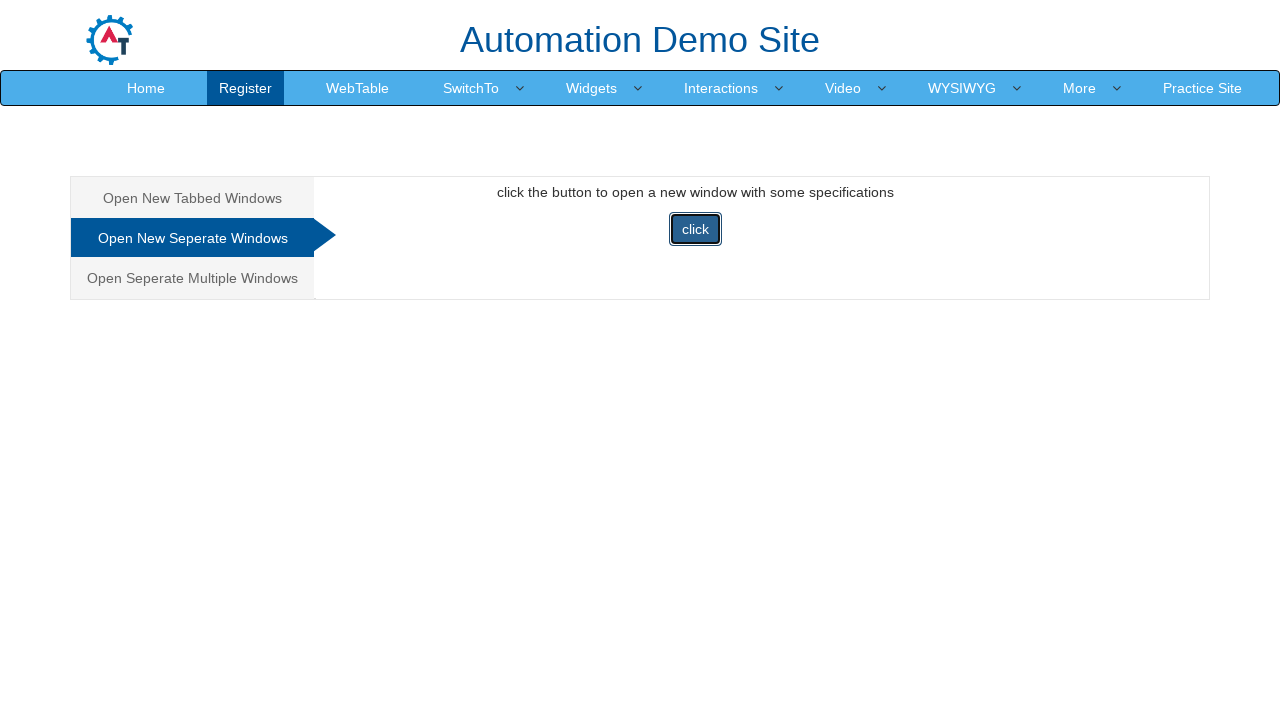

New child window opened and captured
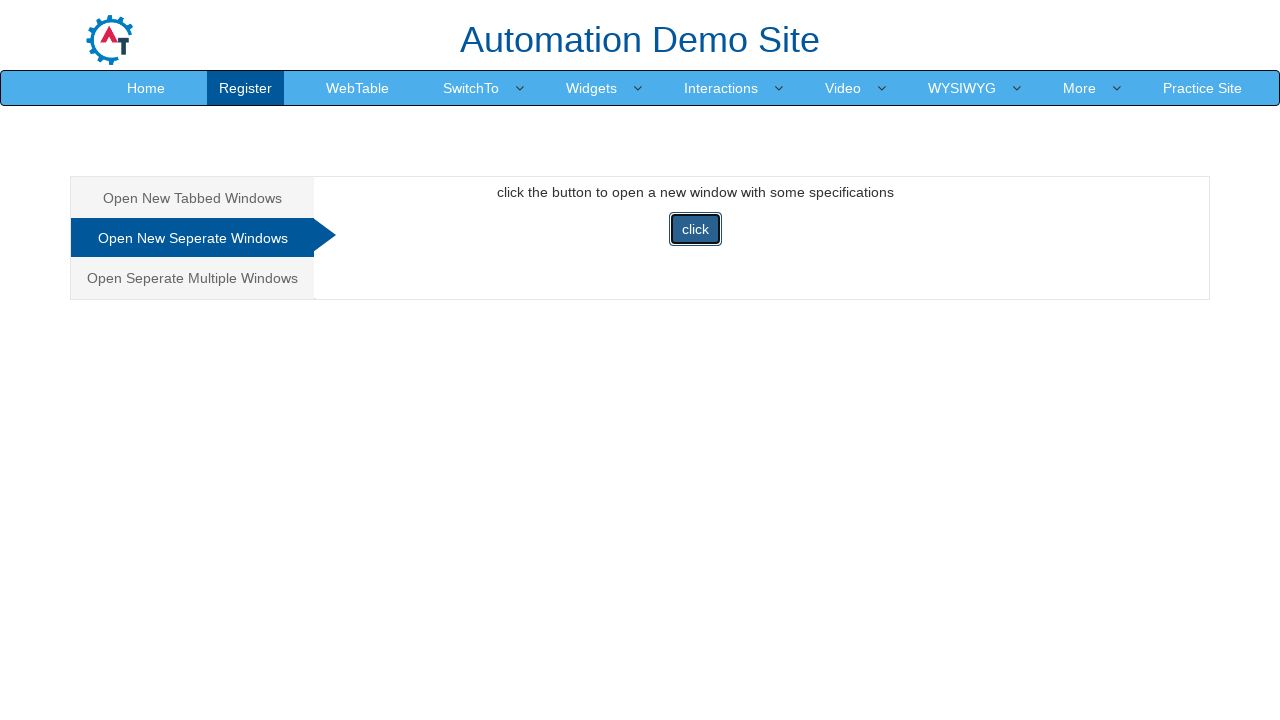

Retrieved child window title: Selenium
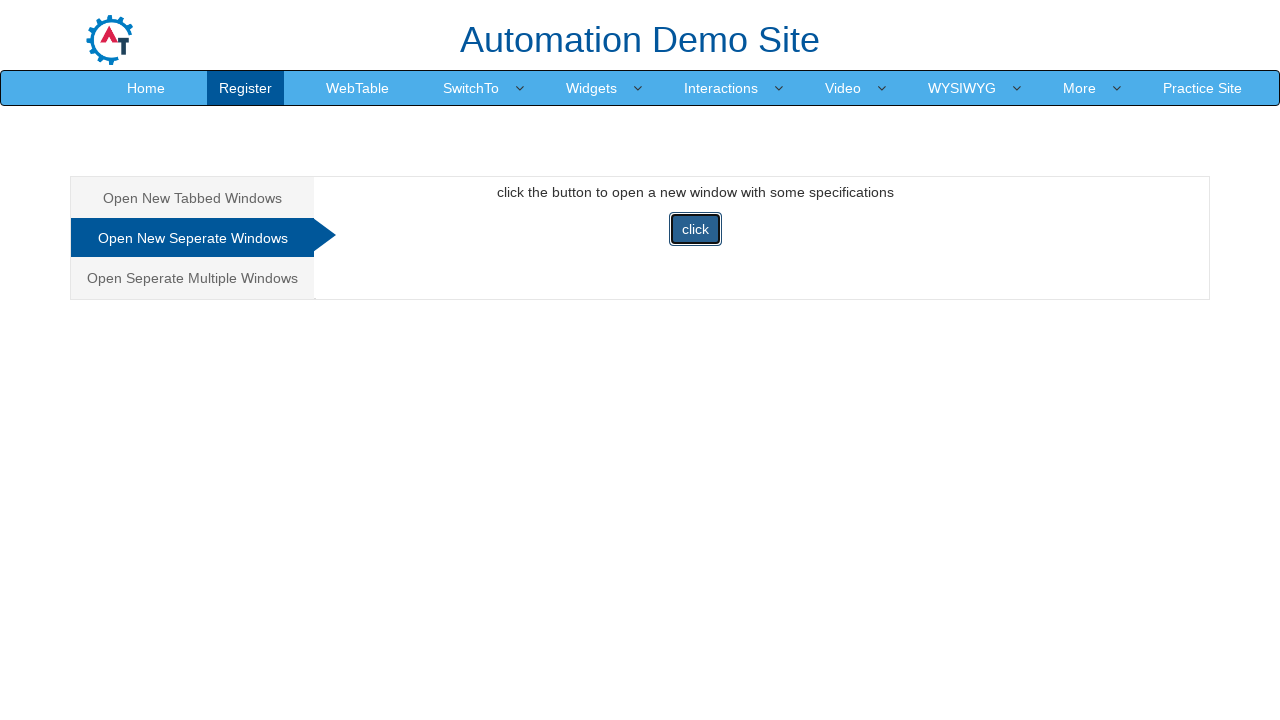

Closed child window
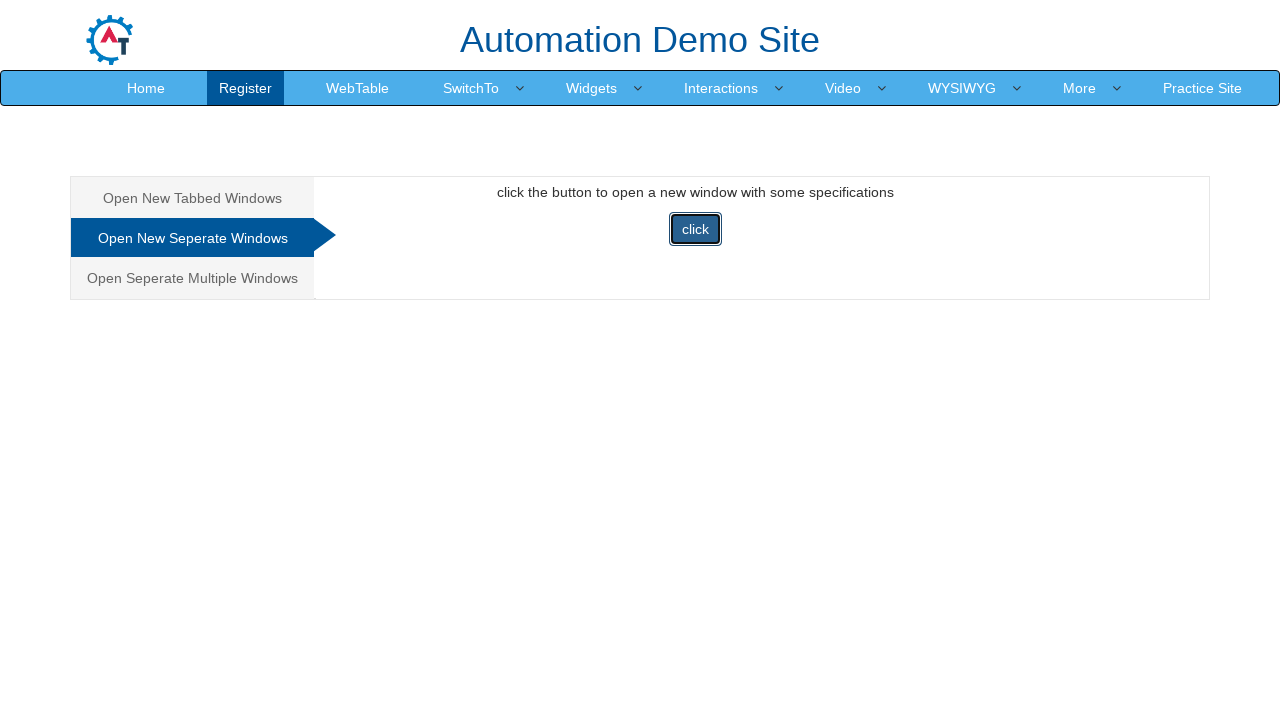

Parent window remains active with title: Frames & windows
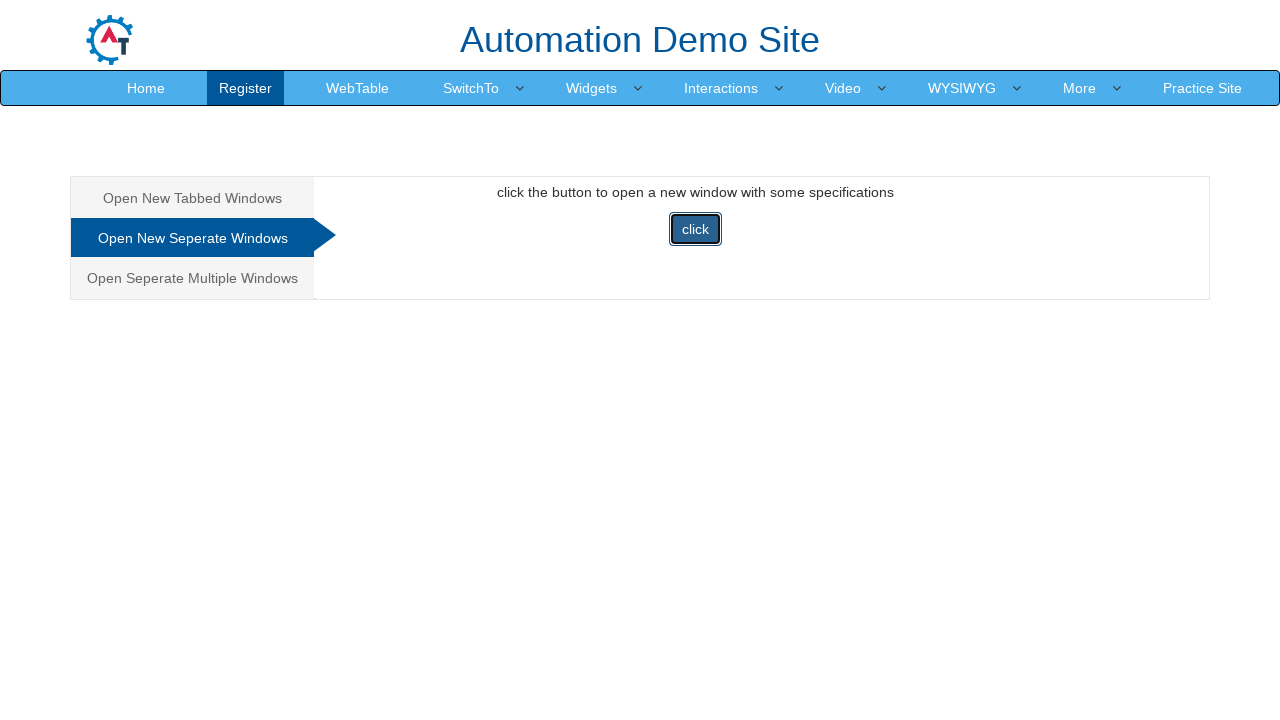

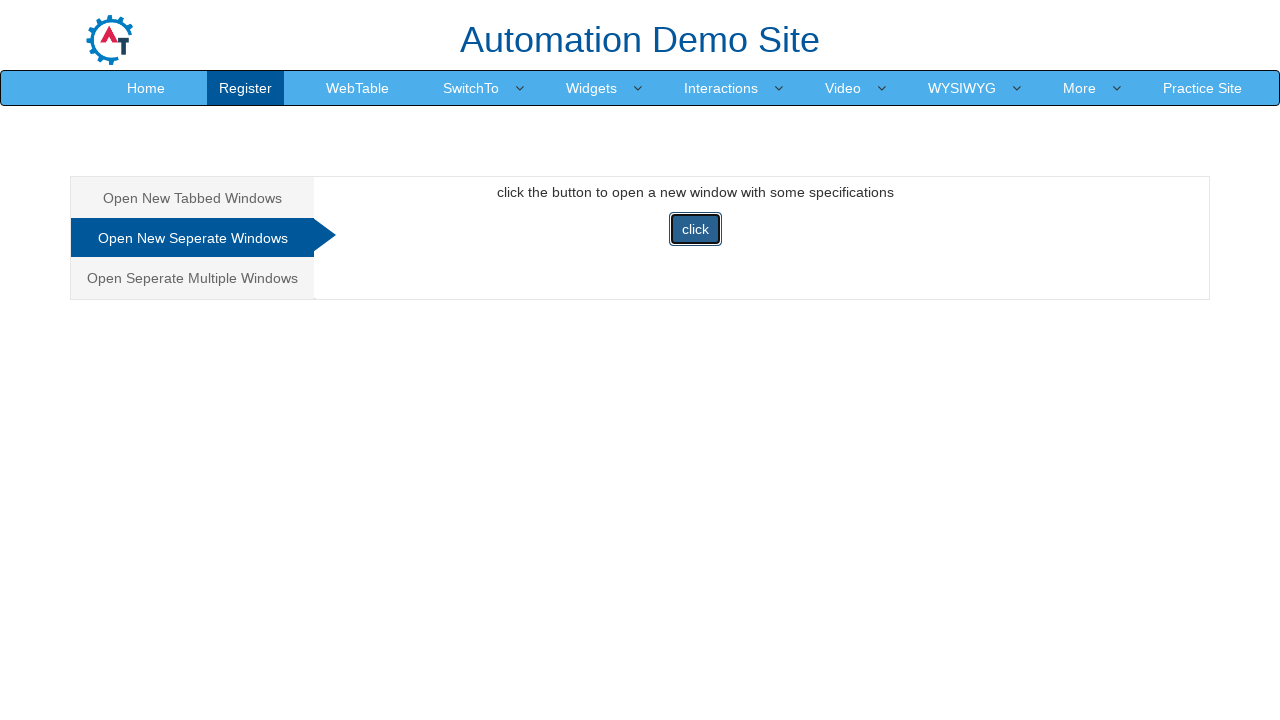